Tests jQuery UI draggable functionality by dragging an element to a new position within an iframe

Starting URL: https://jqueryui.com/draggable

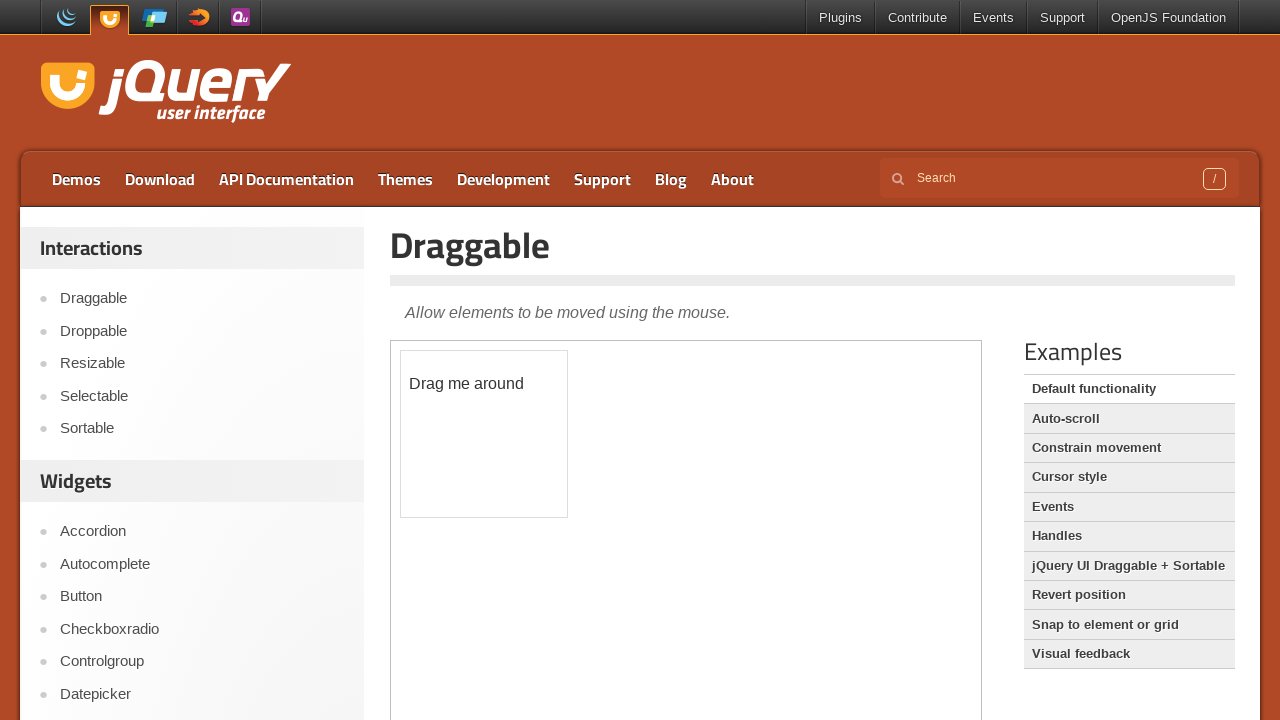

Located the first iframe containing the draggable demo
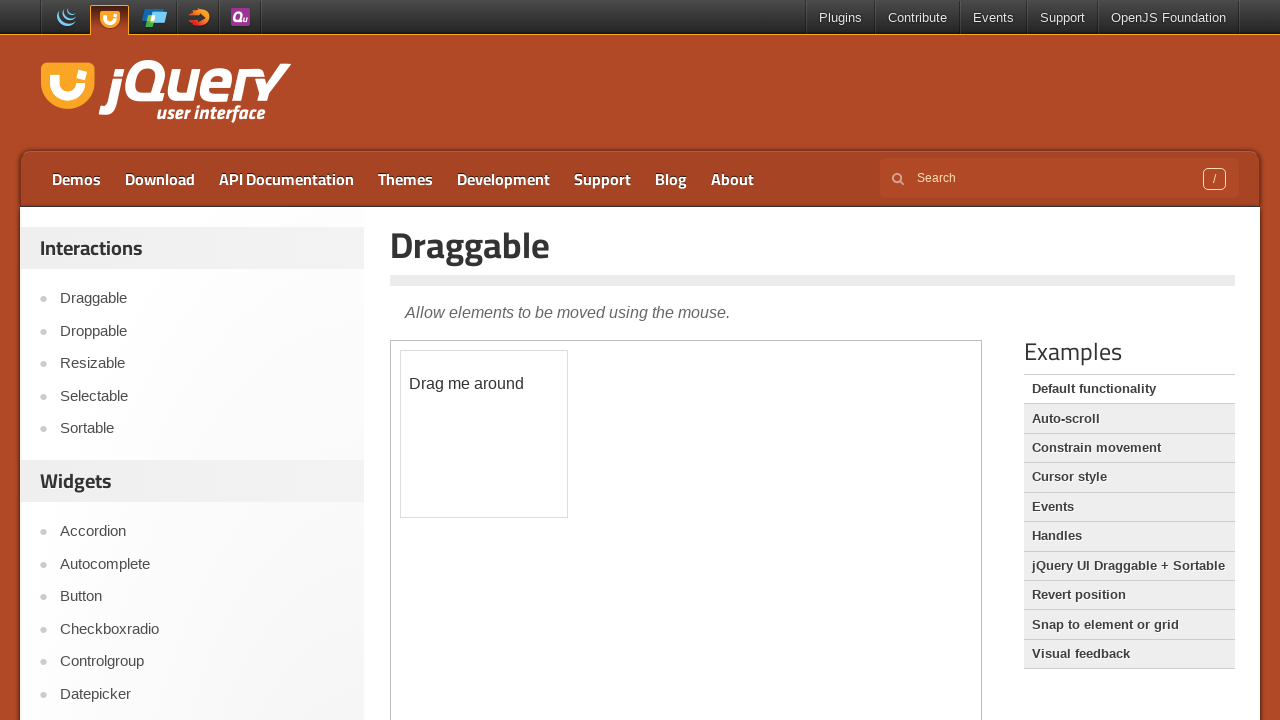

Located the draggable element with ID 'draggable'
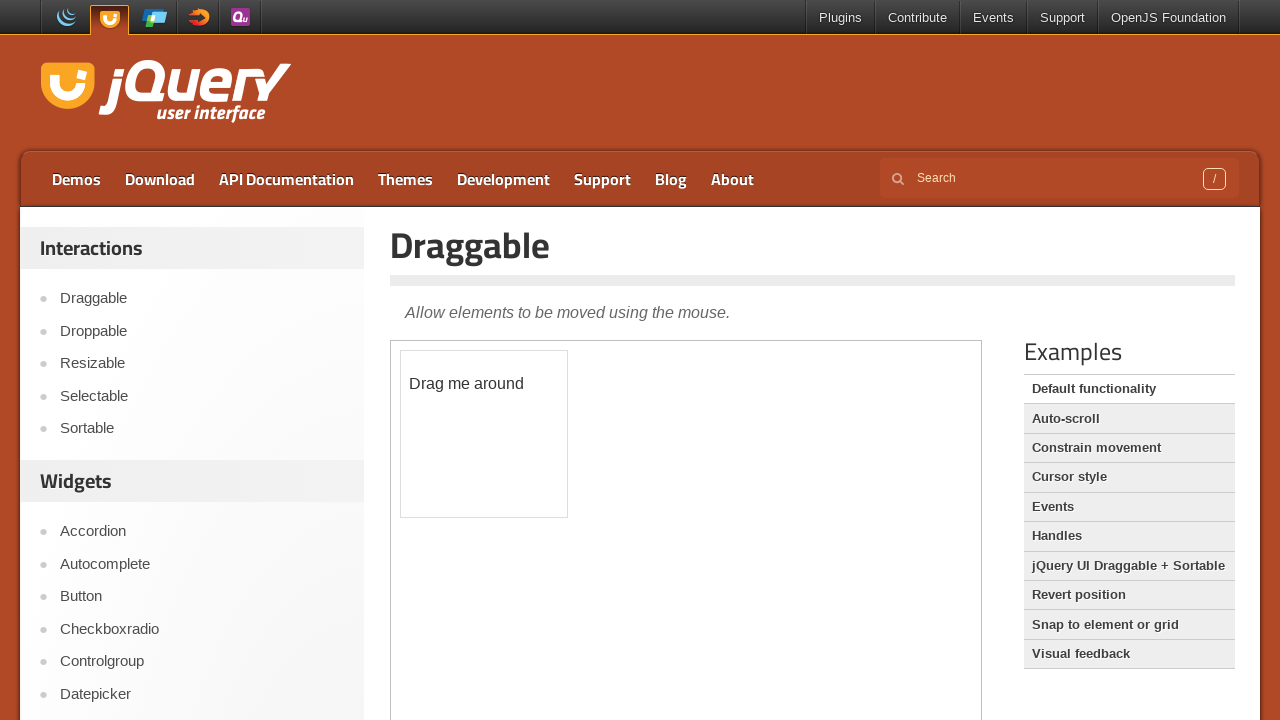

Retrieved bounding box of the draggable element
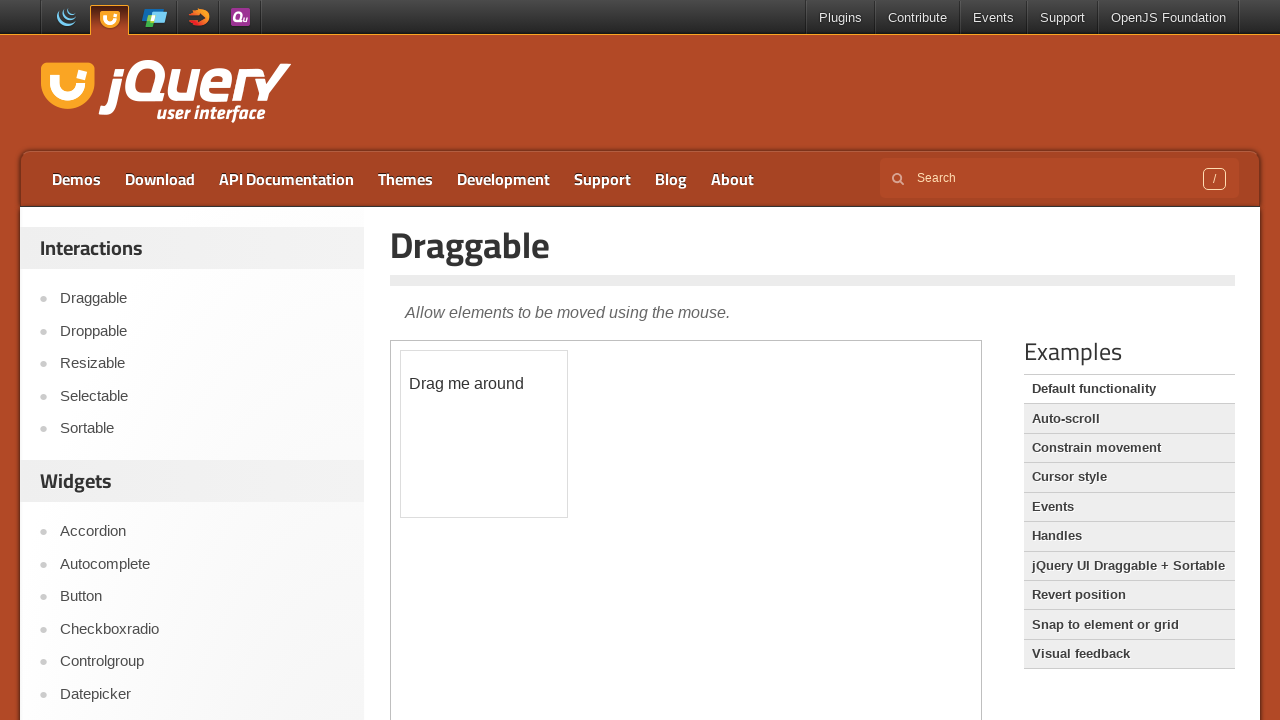

Moved mouse to the center of the draggable element at (484, 434)
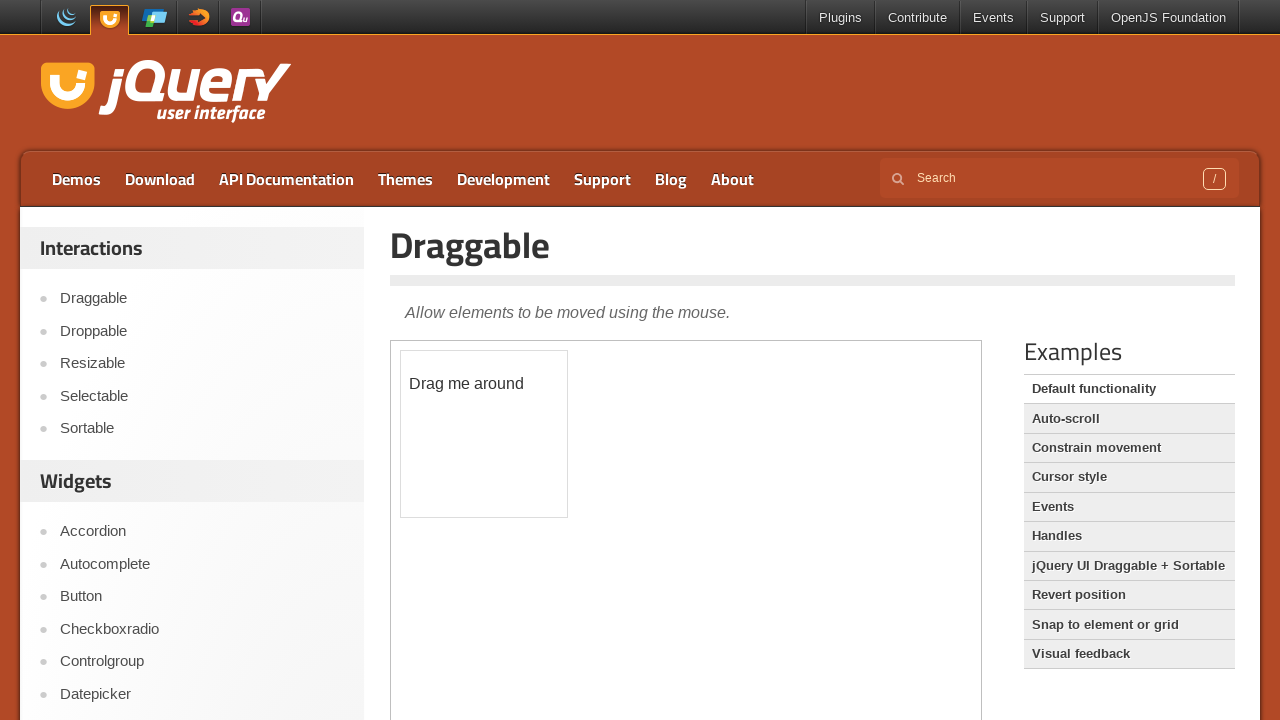

Pressed down the mouse button to start dragging at (484, 434)
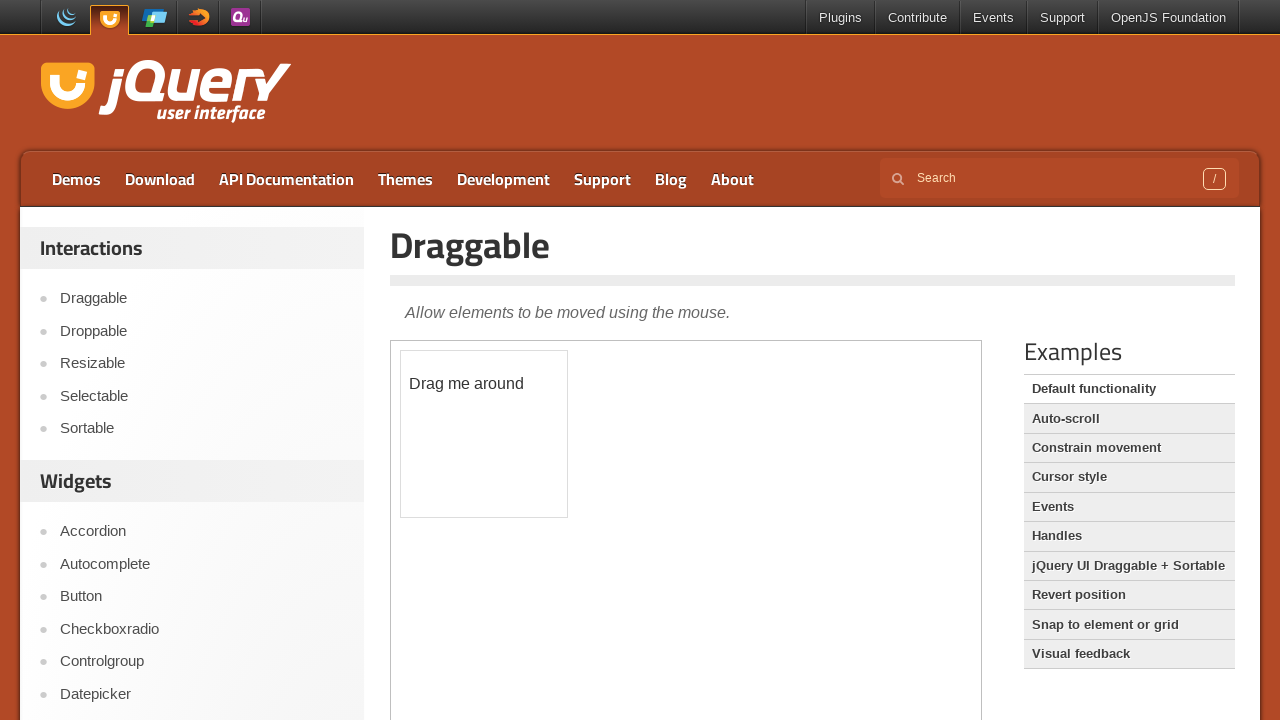

Dragged the element 100px right and 150px down at (584, 584)
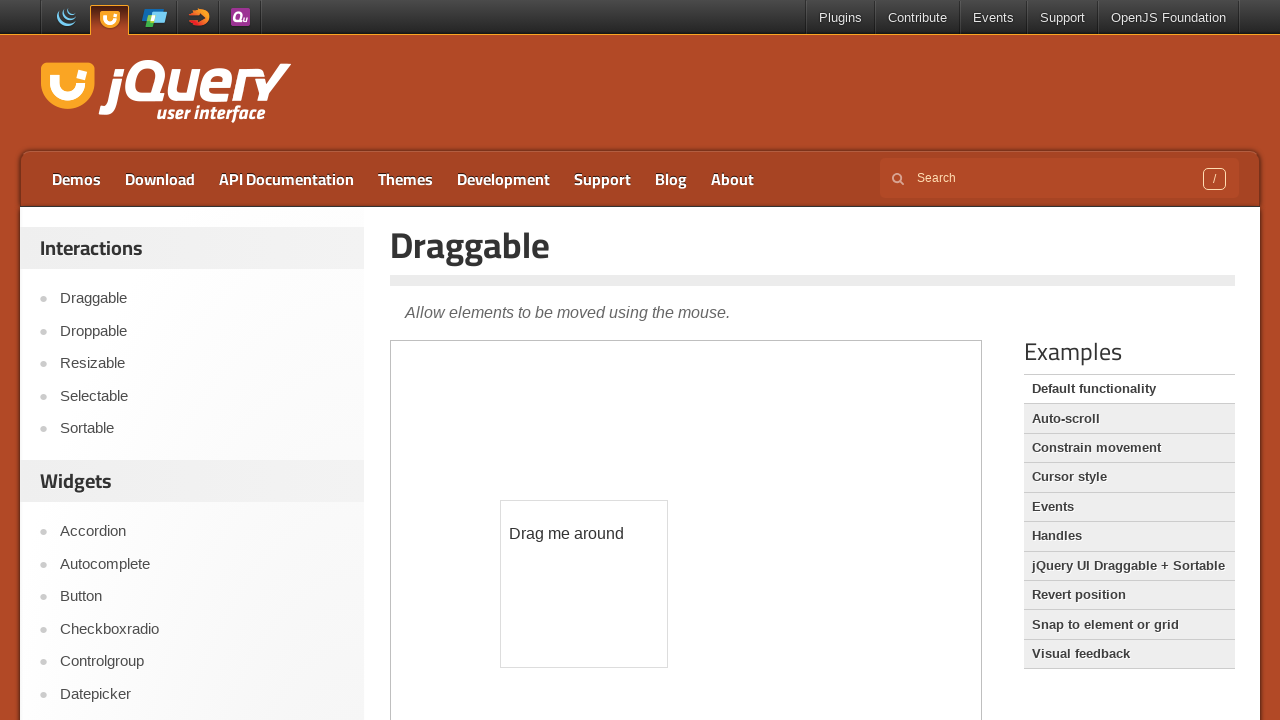

Released the mouse button, completing the drag operation at (584, 584)
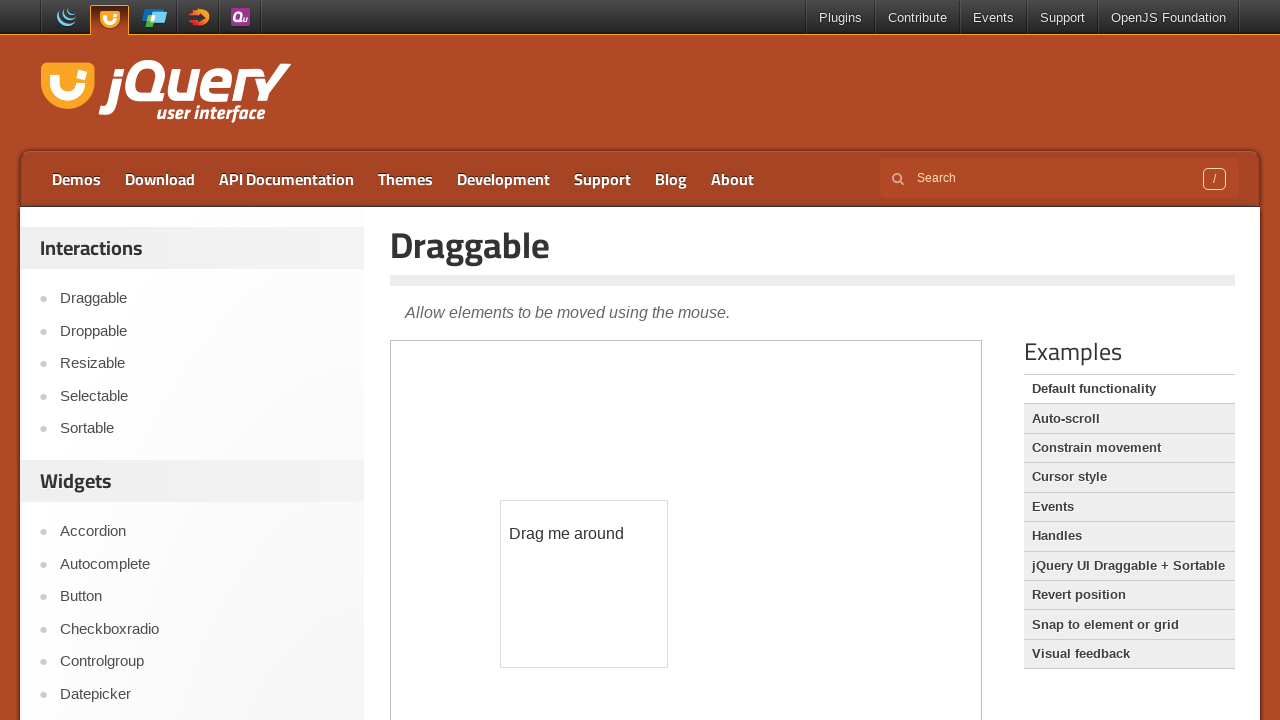

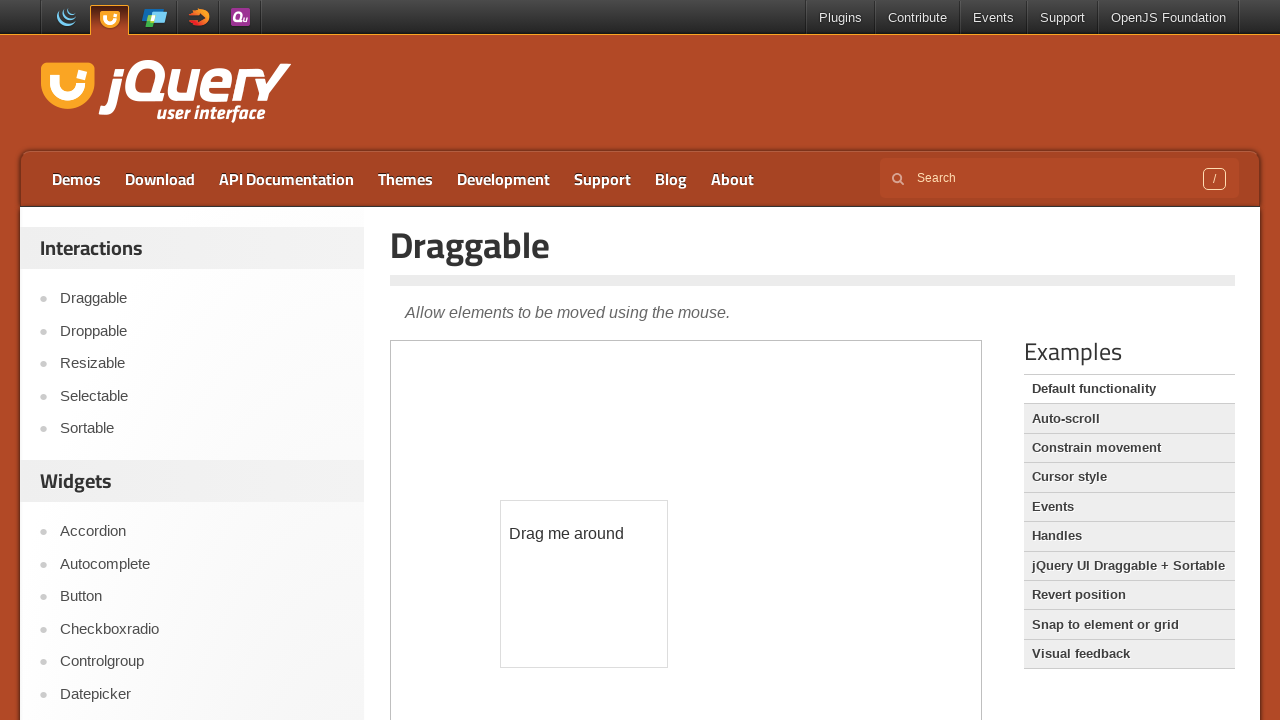